Tests browser tab management by clicking buttons that open new tabs, switching between tabs, and verifying content on each newly opened tab.

Starting URL: https://training-support.net/webelements/tabs

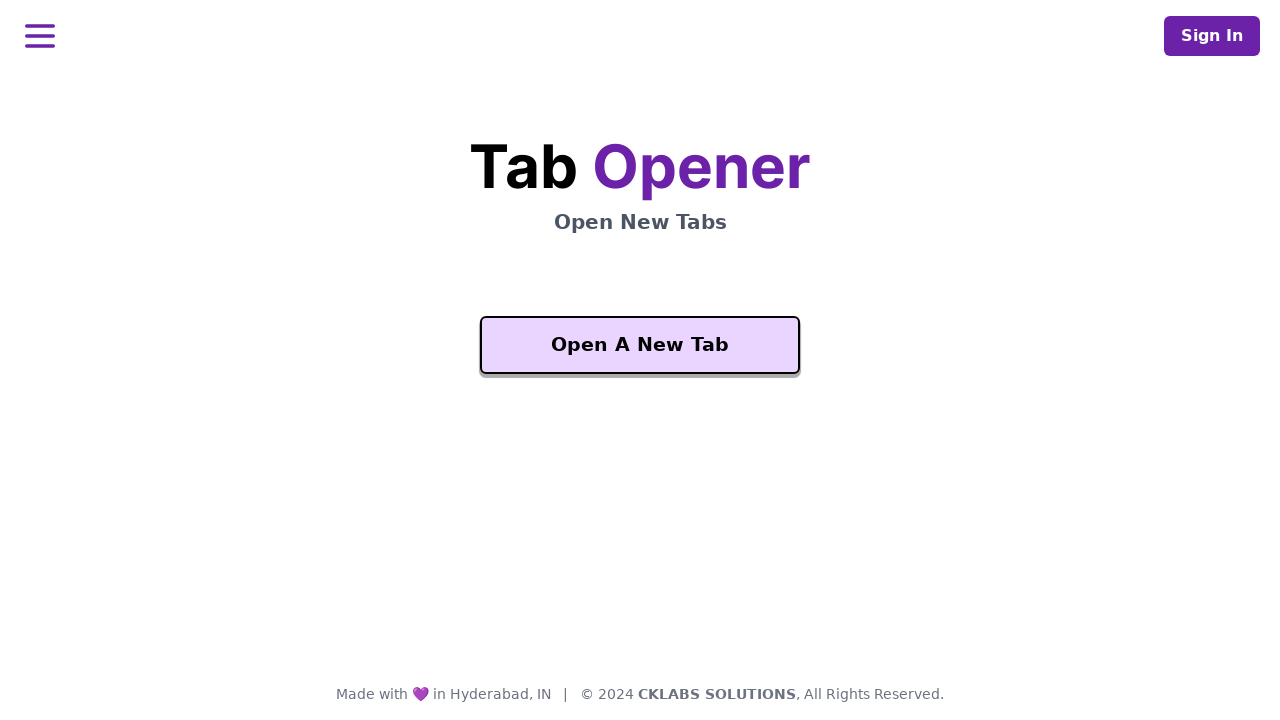

Clicked button to open a new tab at (640, 345) on button.bg-purple-200
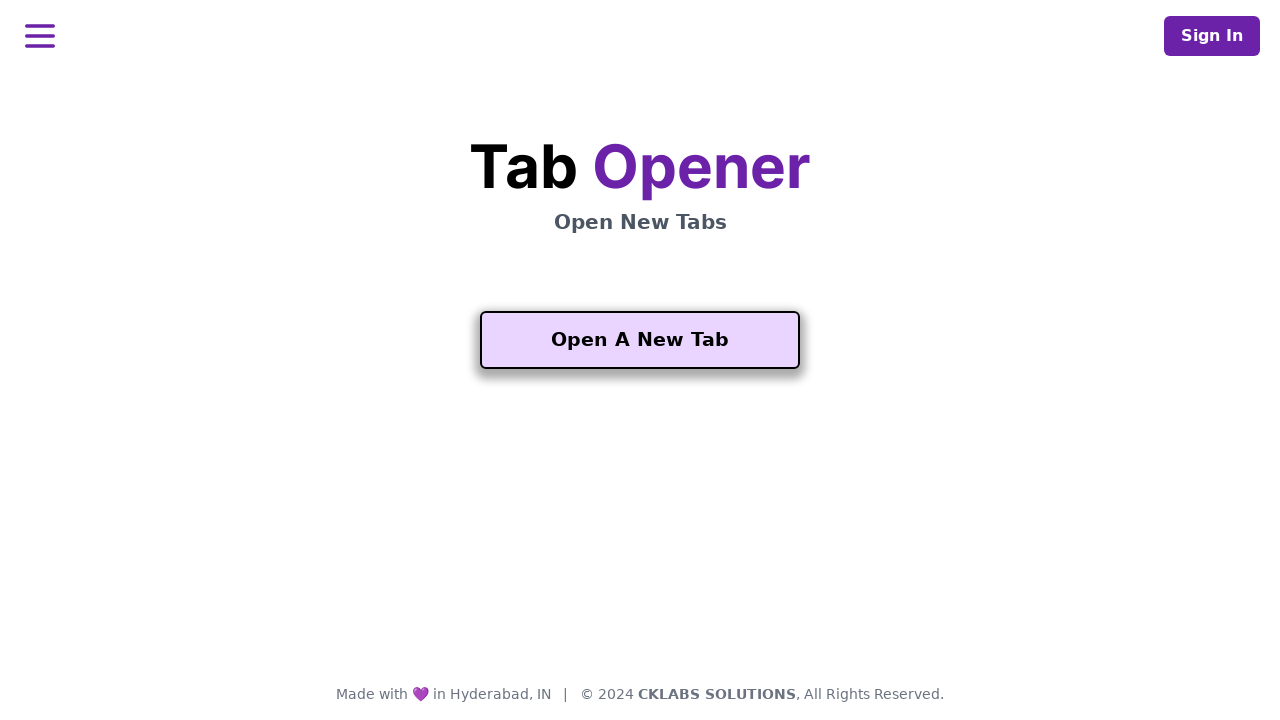

New tab opened and captured
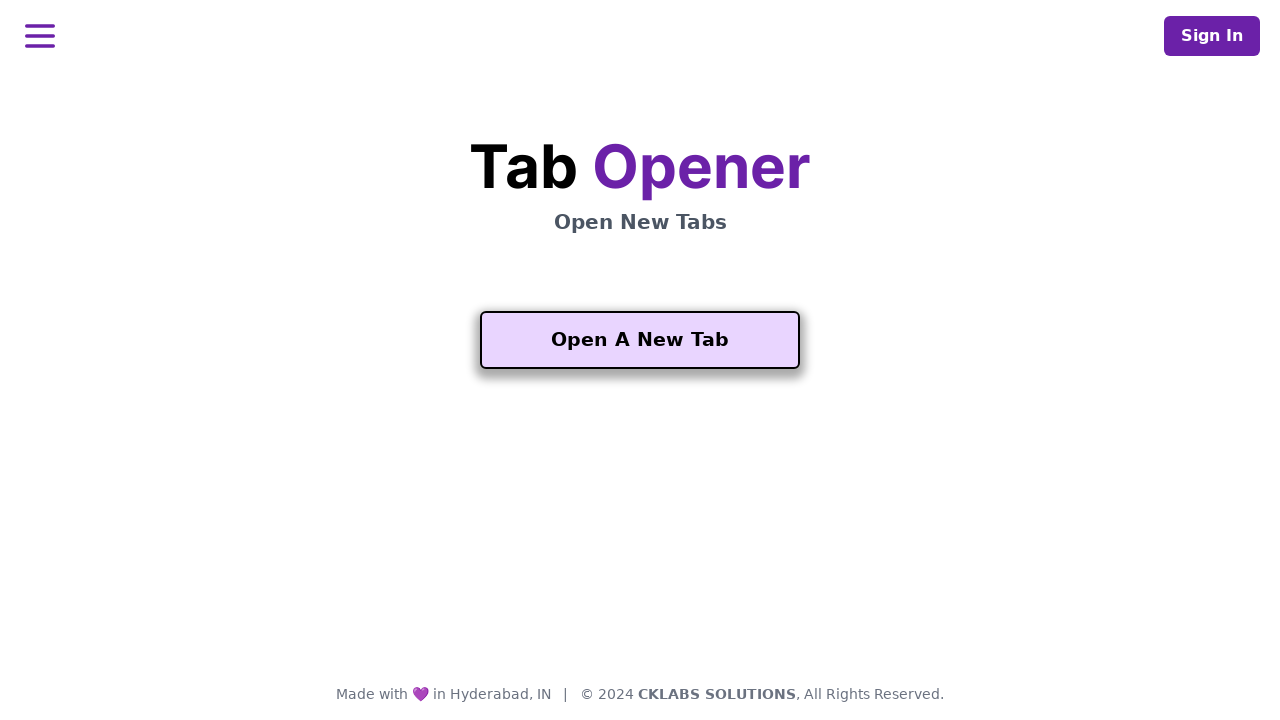

New tab finished loading
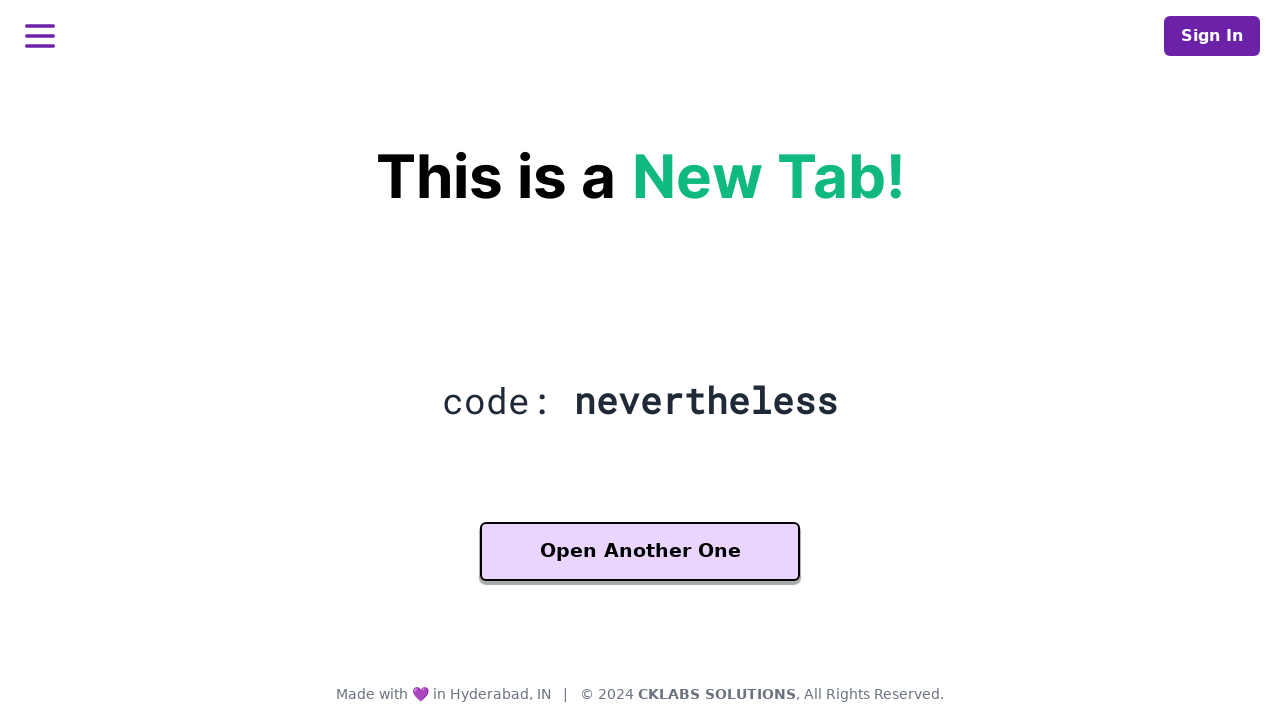

Message heading found on new tab
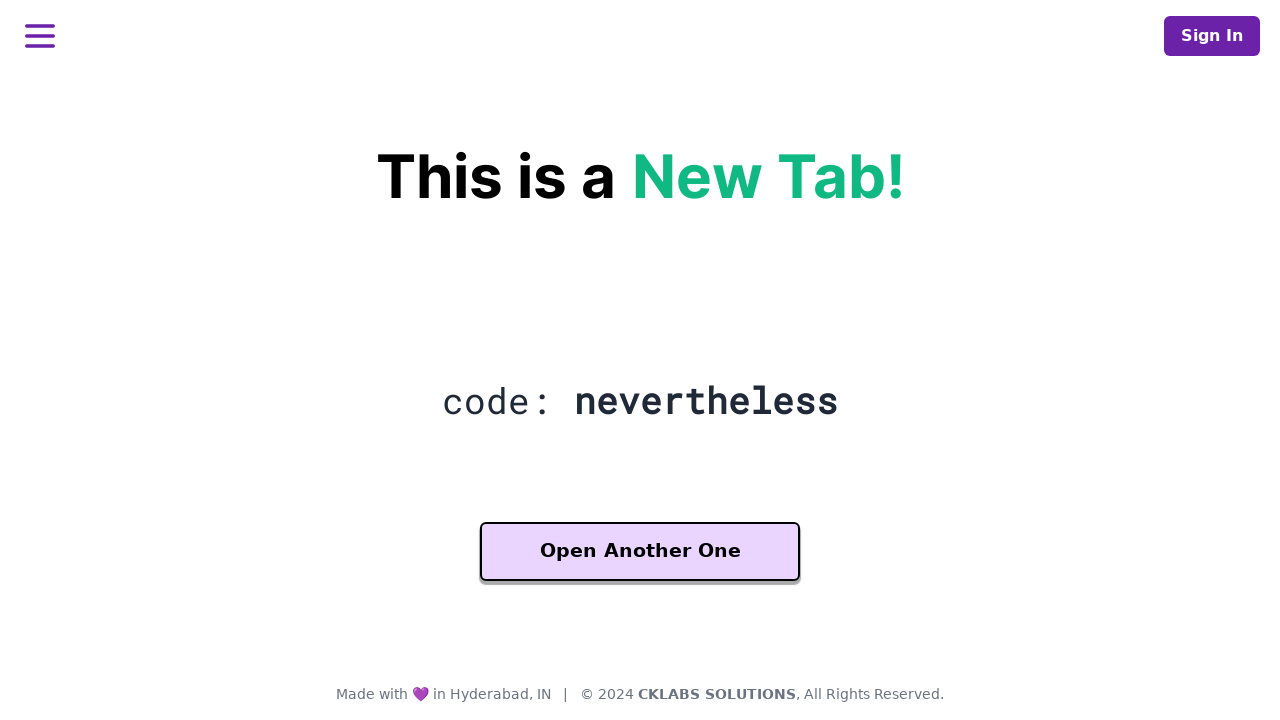

Clicked button on new tab to open third tab at (640, 552) on button.bg-purple-200
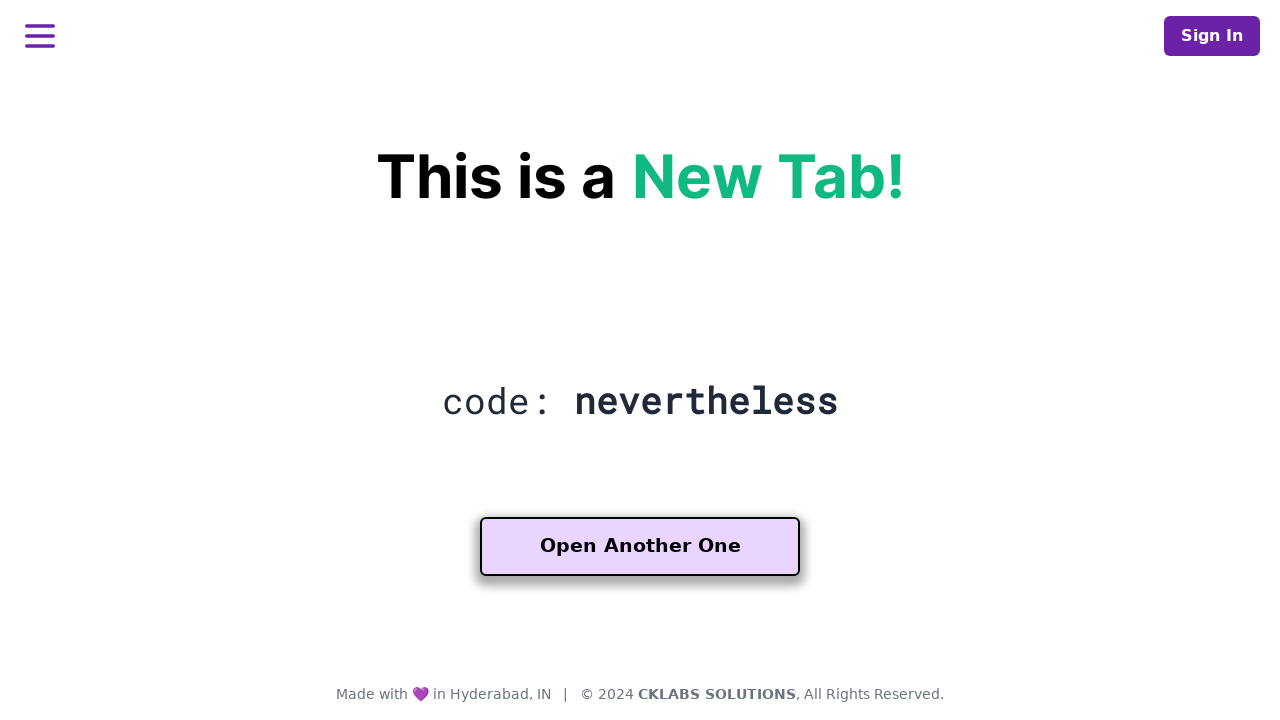

Third tab opened and captured
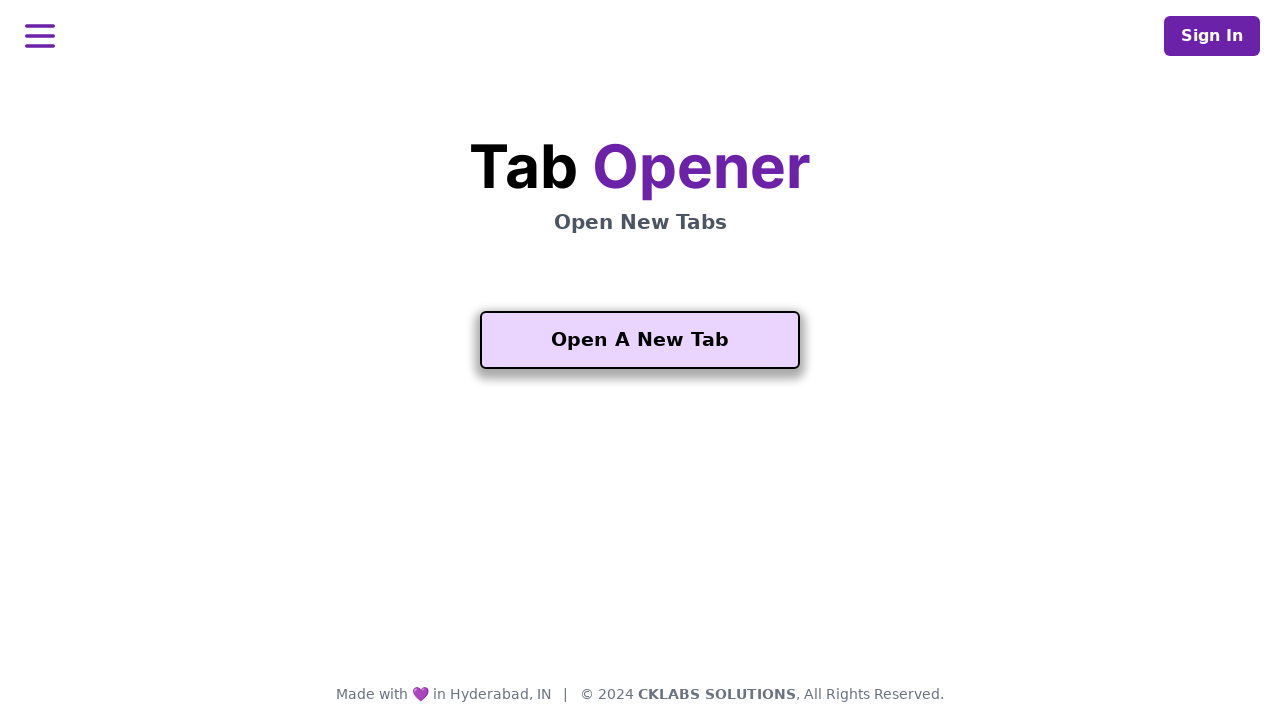

Third tab finished loading
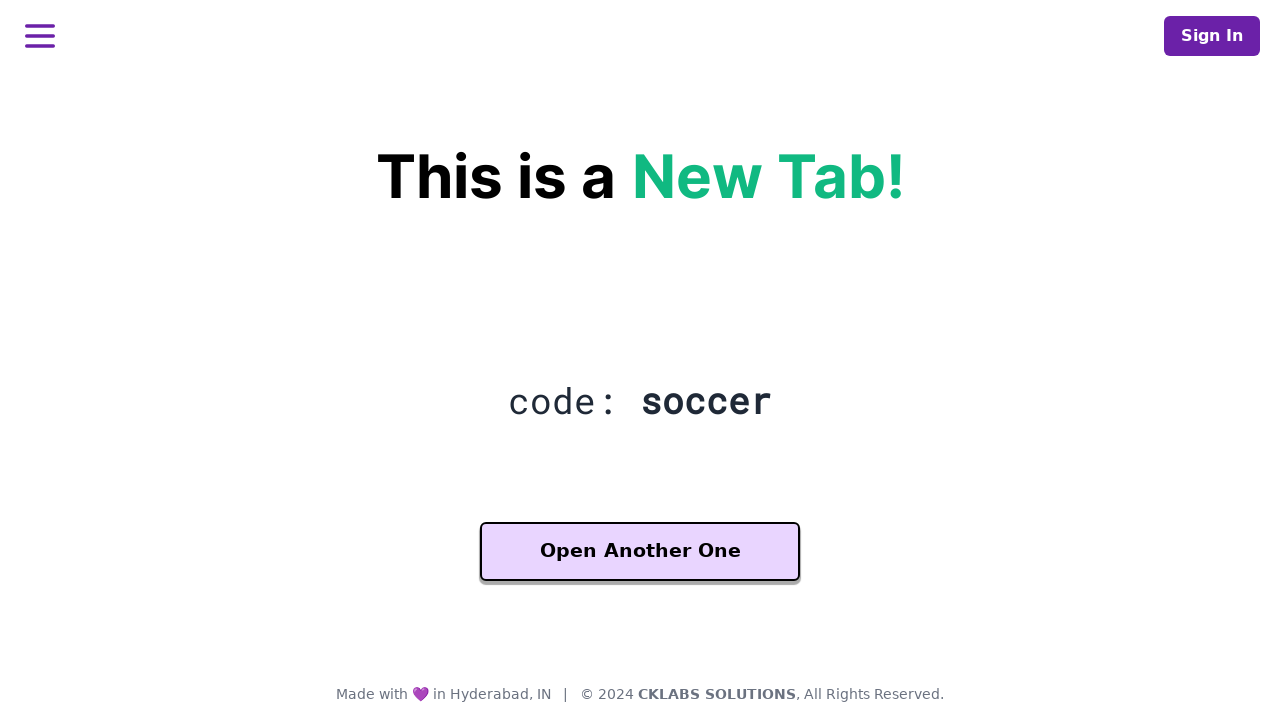

Message heading found on third tab
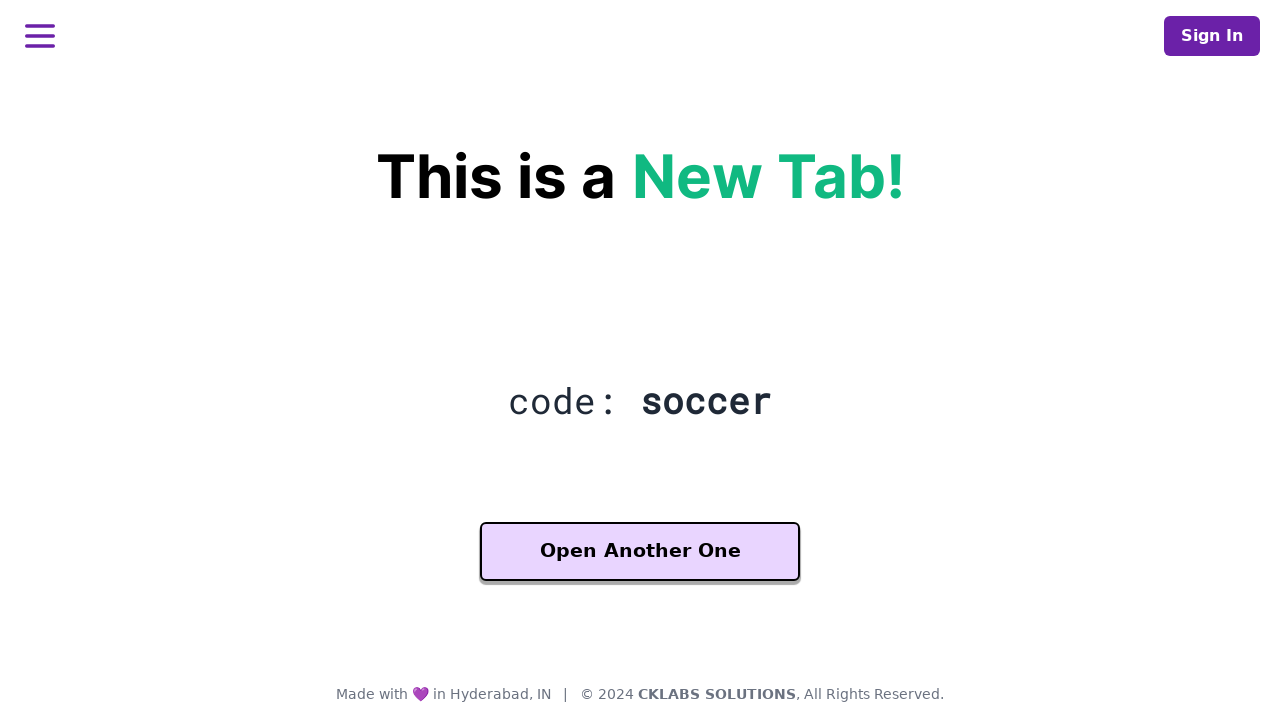

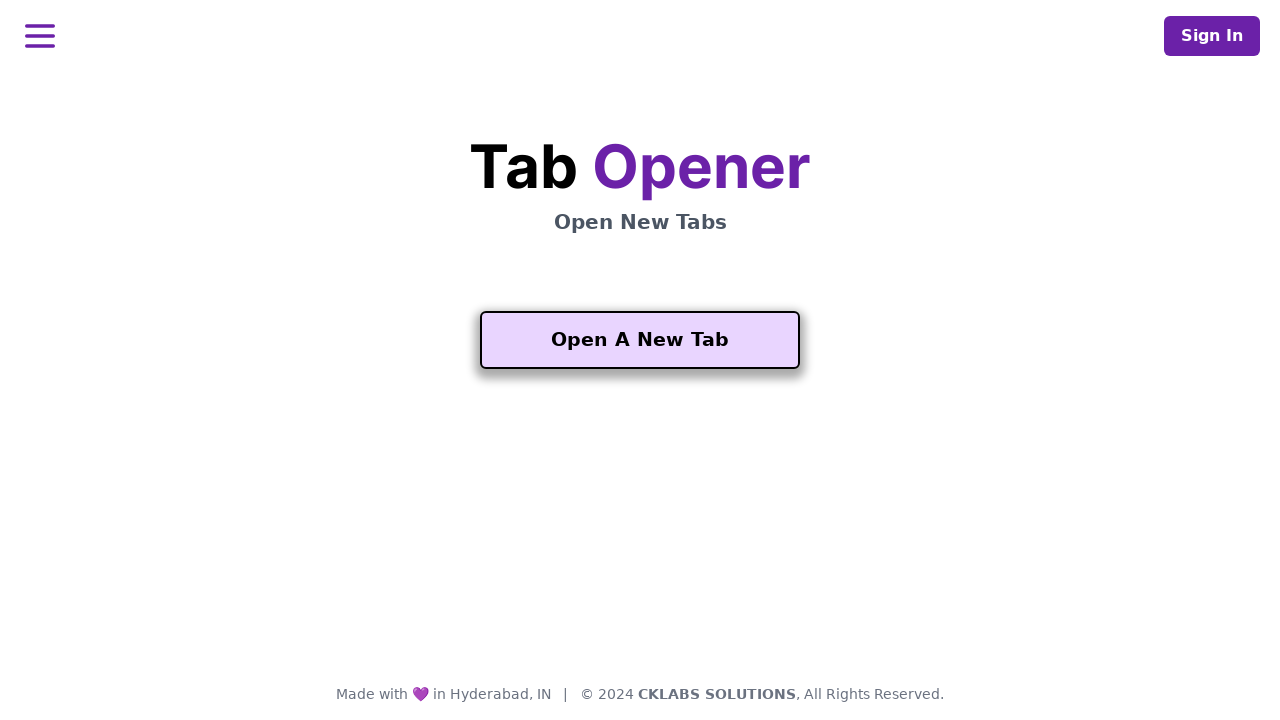